Tests A/B test opt-out functionality by verifying the page shows A/B test variation, then adds an opt-out cookie, refreshes the page, and verifies the opt-out was successful by checking the heading text changes to "No A/B Test".

Starting URL: http://the-internet.herokuapp.com/abtest

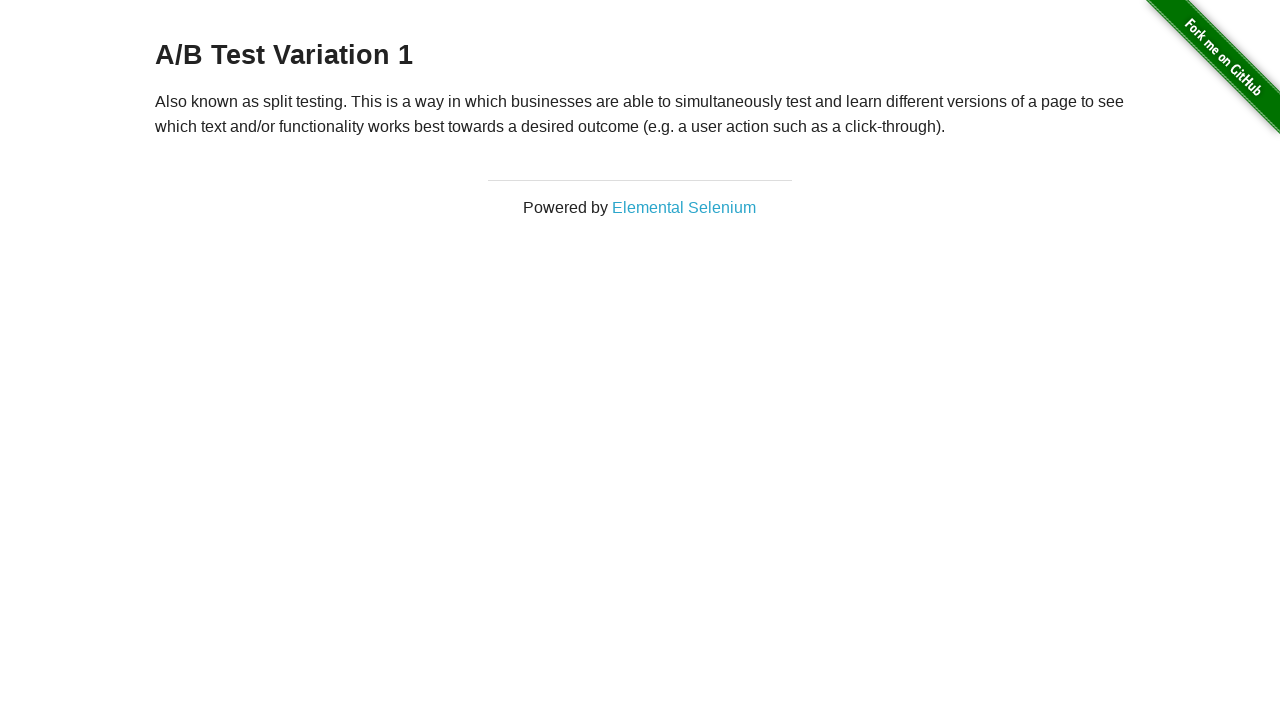

Retrieved heading text to verify A/B test variation
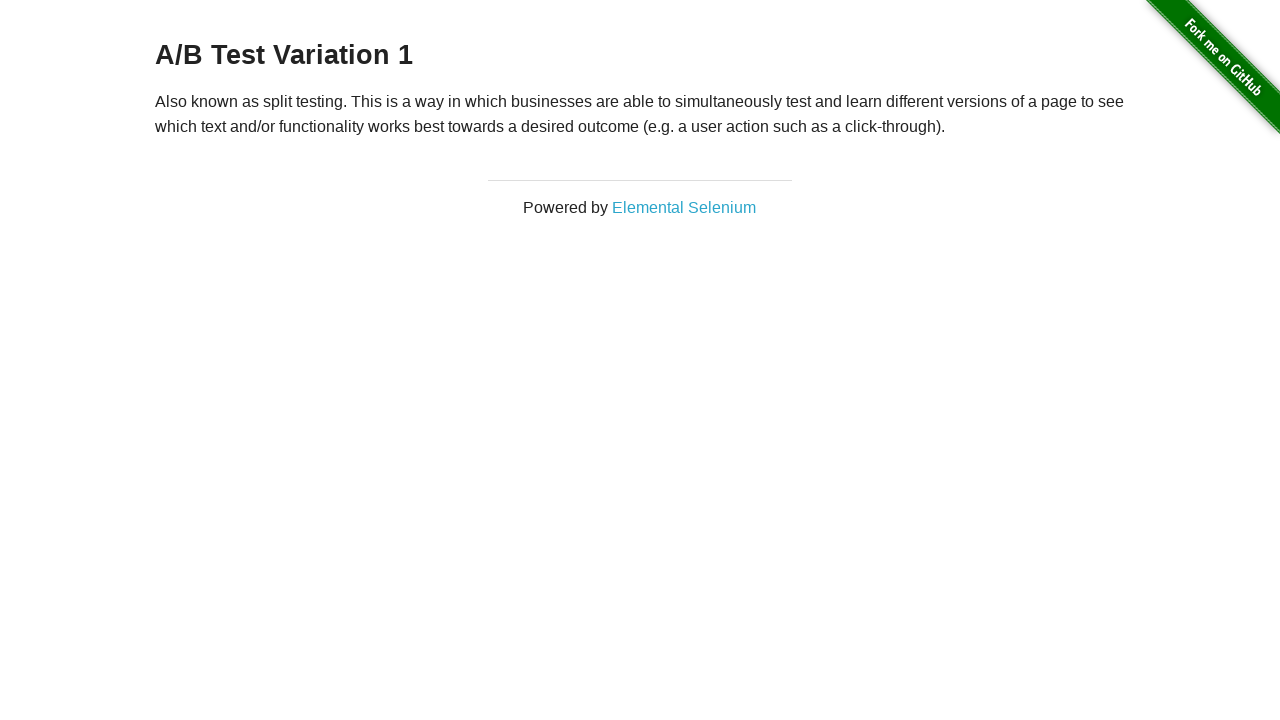

Verified heading text is A/B test variation: 'A/B Test Variation 1'
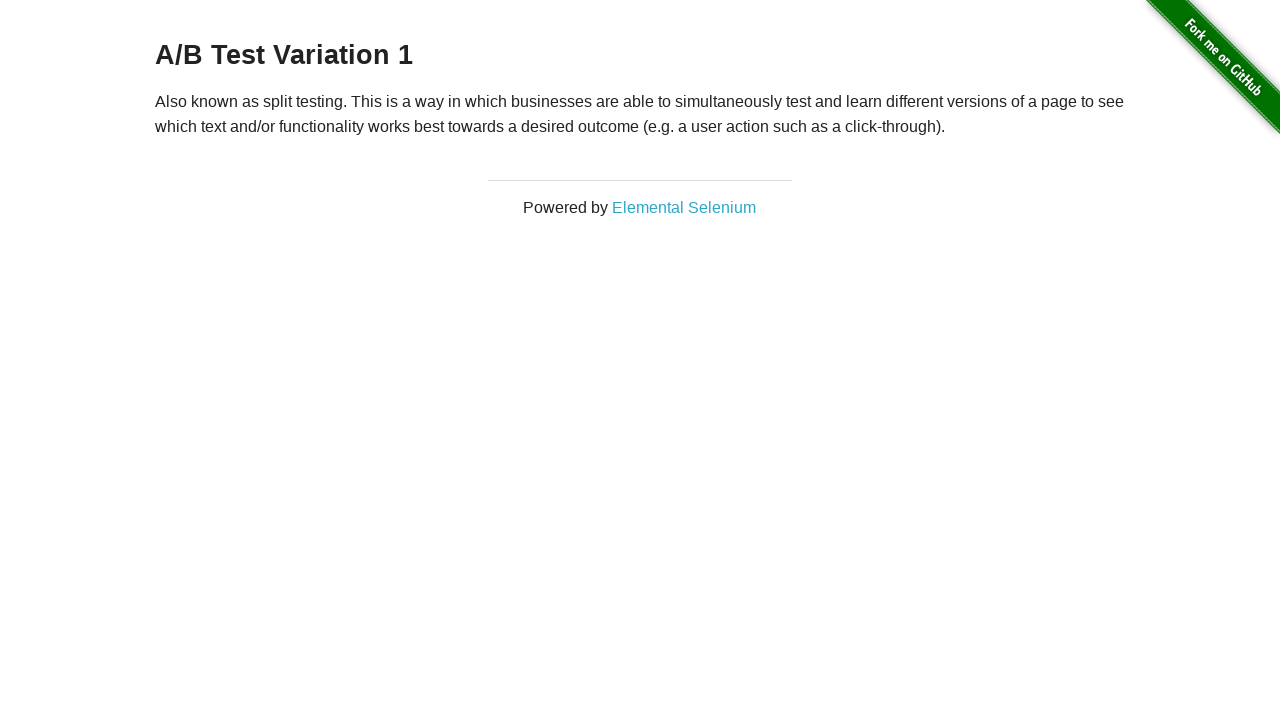

Added optimizelyOptOut cookie to context
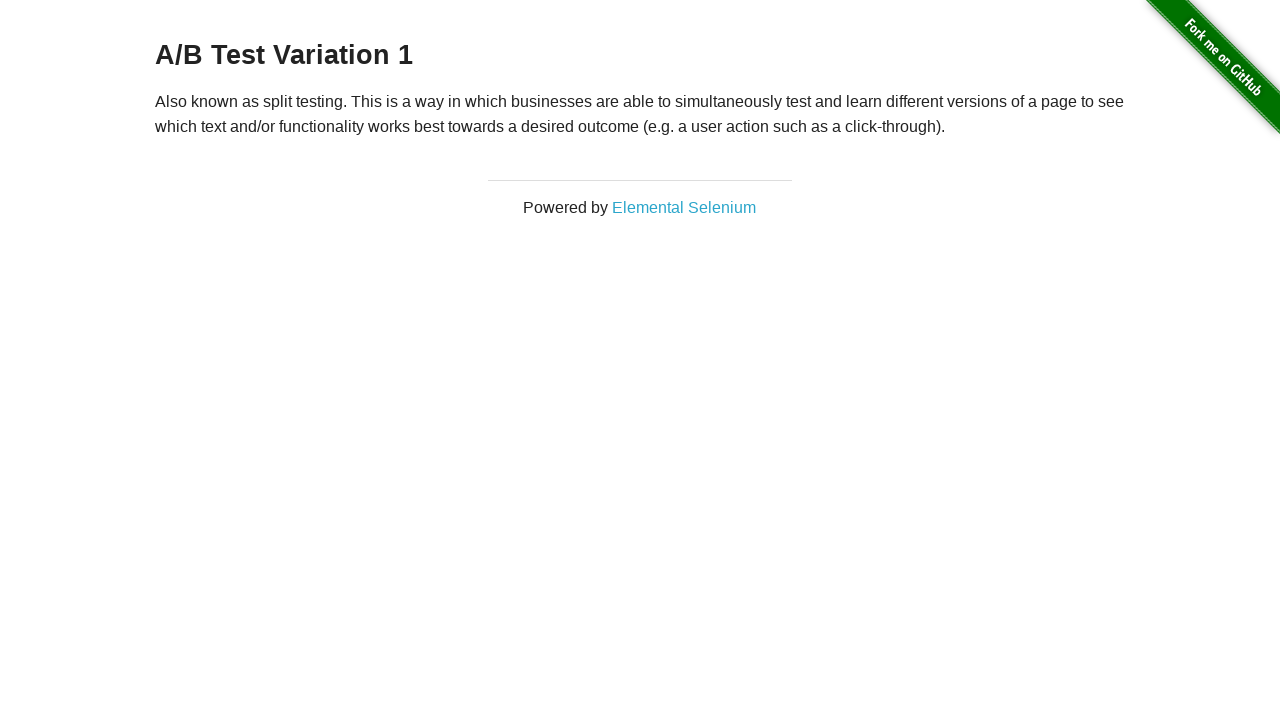

Refreshed the page after adding opt-out cookie
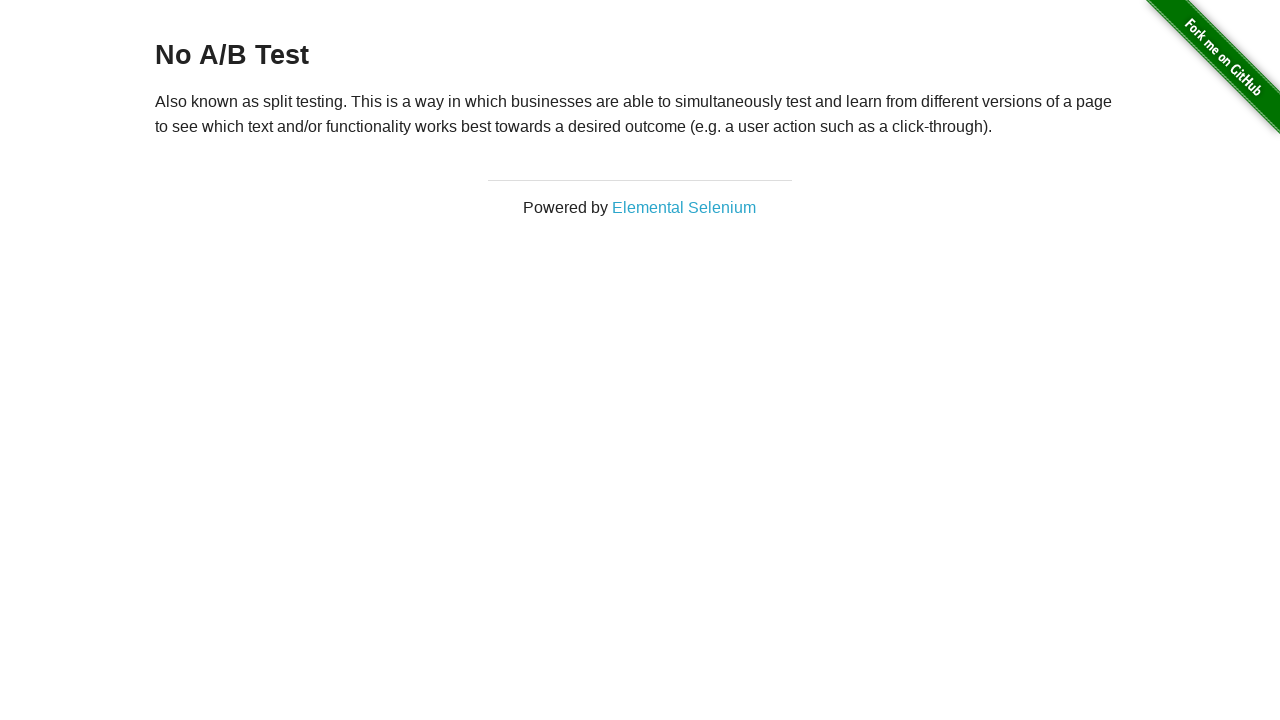

Retrieved heading text after page refresh
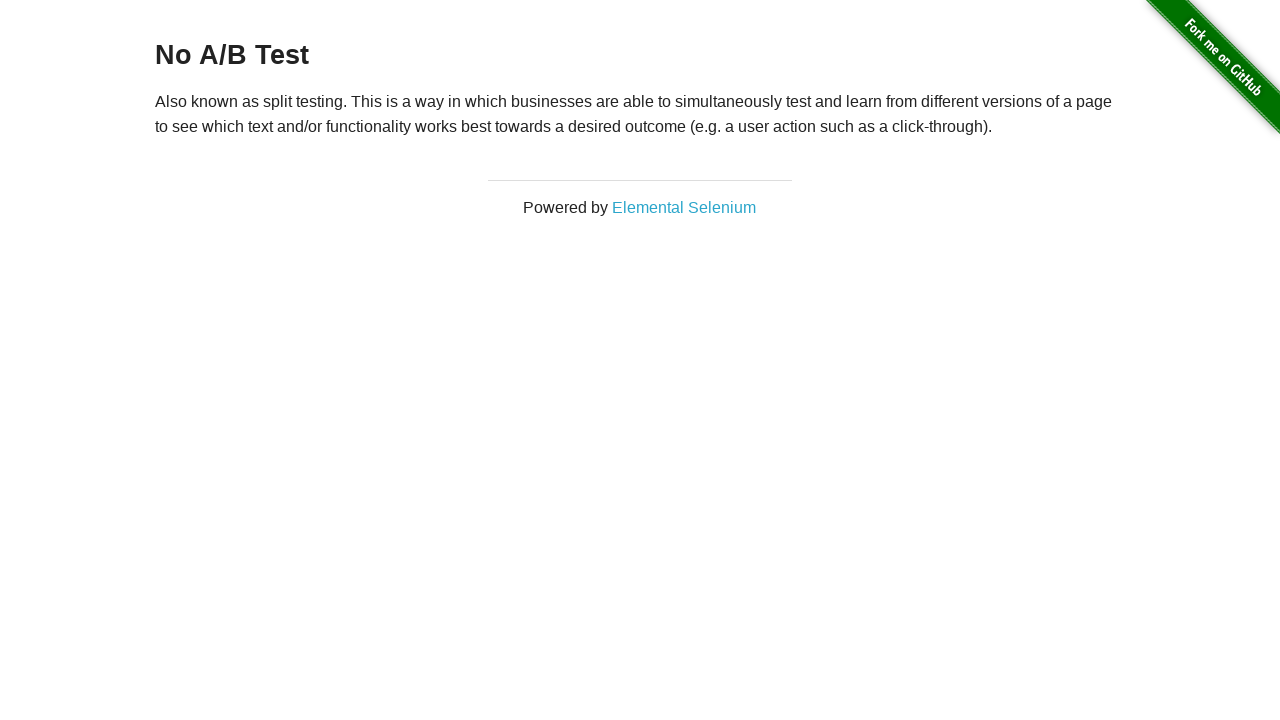

Verified opt-out was successful - heading changed to 'No A/B Test'
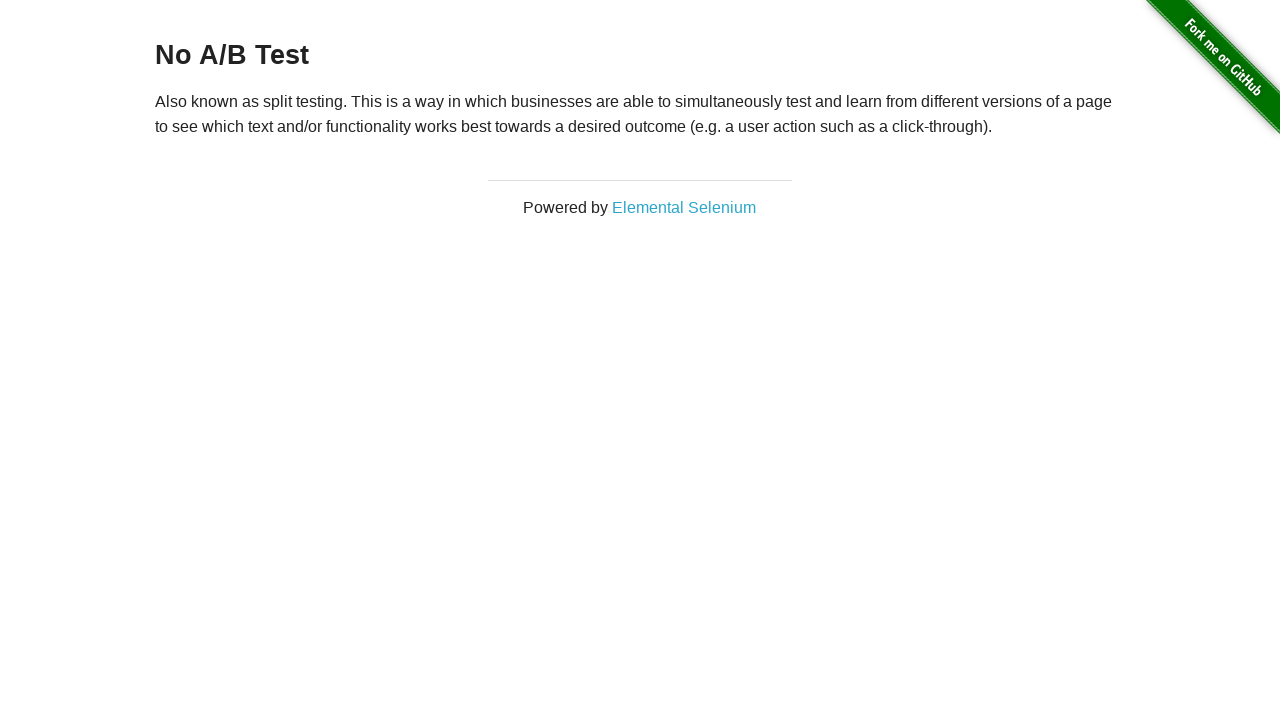

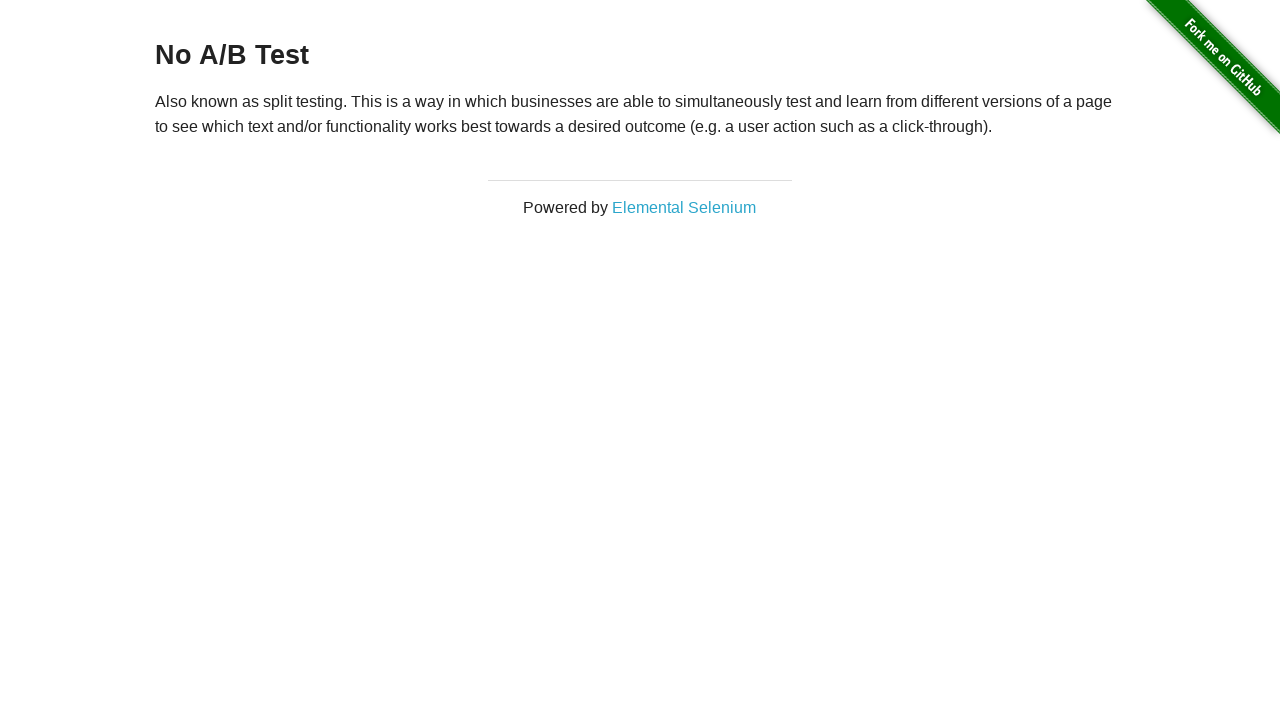